Tests the passenger selection dropdown by clicking to open it, incrementing the adult passenger count multiple times using different loop patterns, and then closing the dropdown

Starting URL: https://rahulshettyacademy.com/dropdownsPractise/

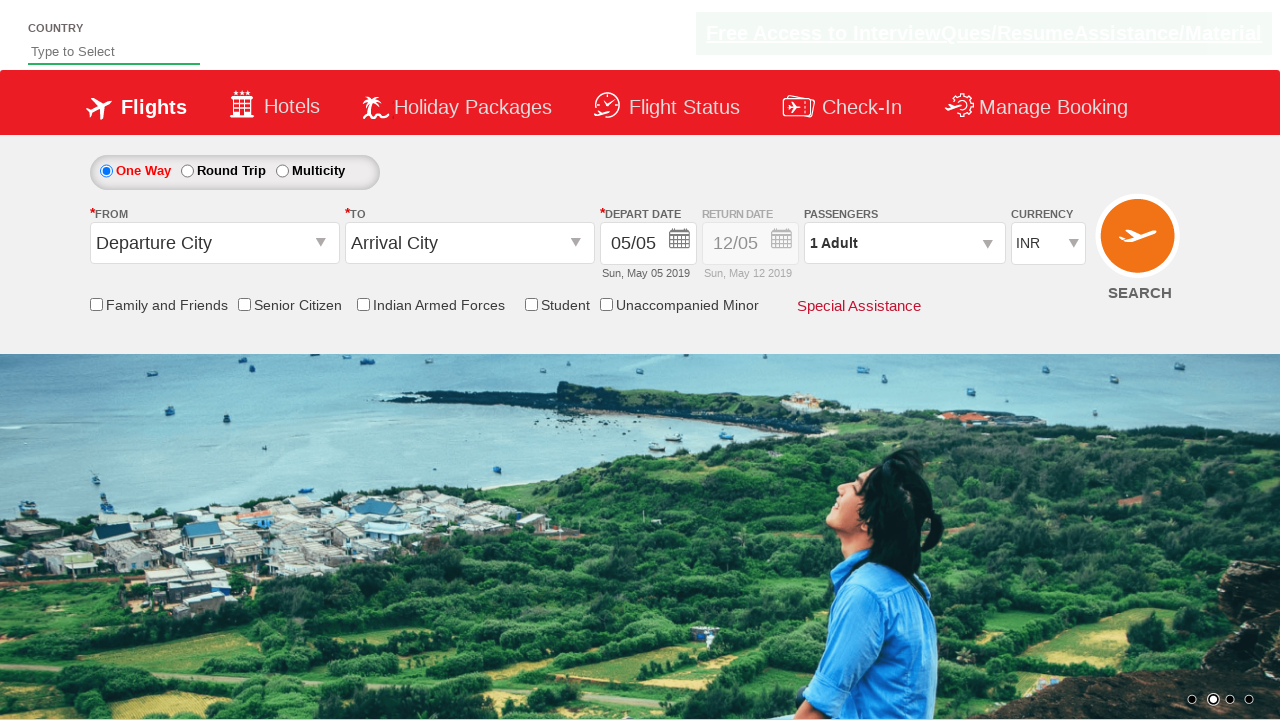

Clicked to open passenger selection dropdown at (904, 243) on #divpaxinfo
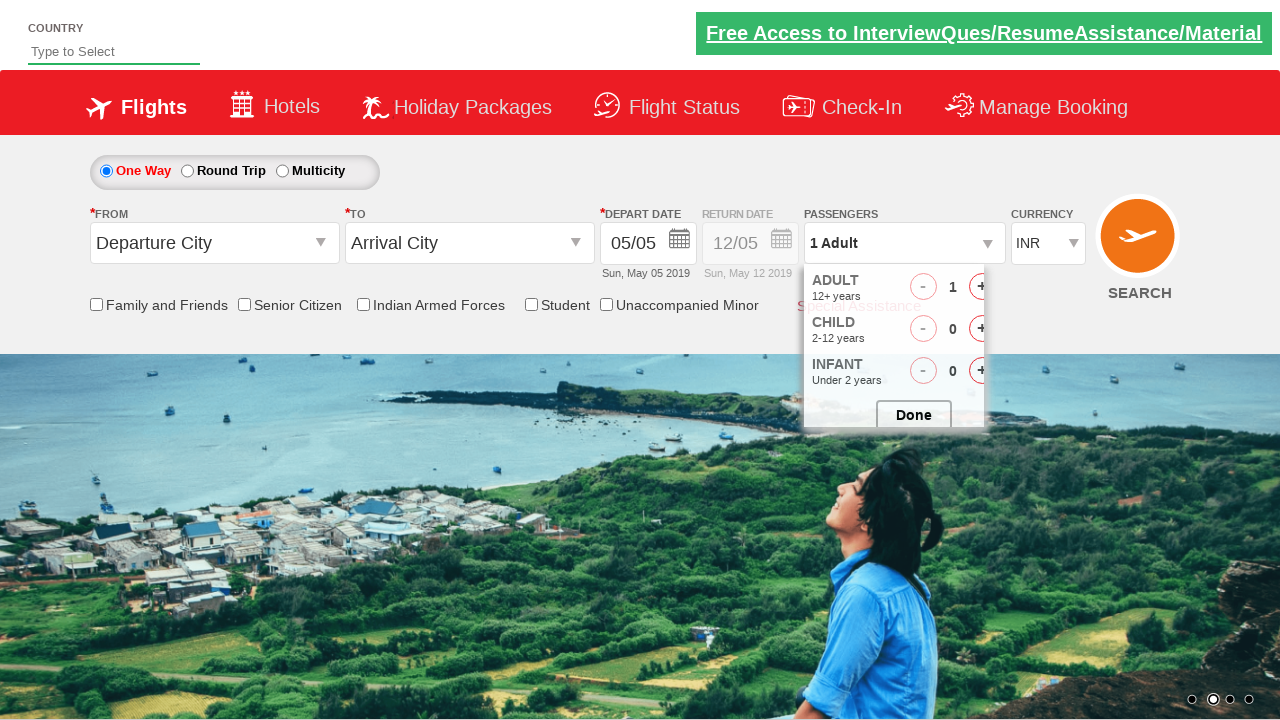

Waited for dropdown to be visible
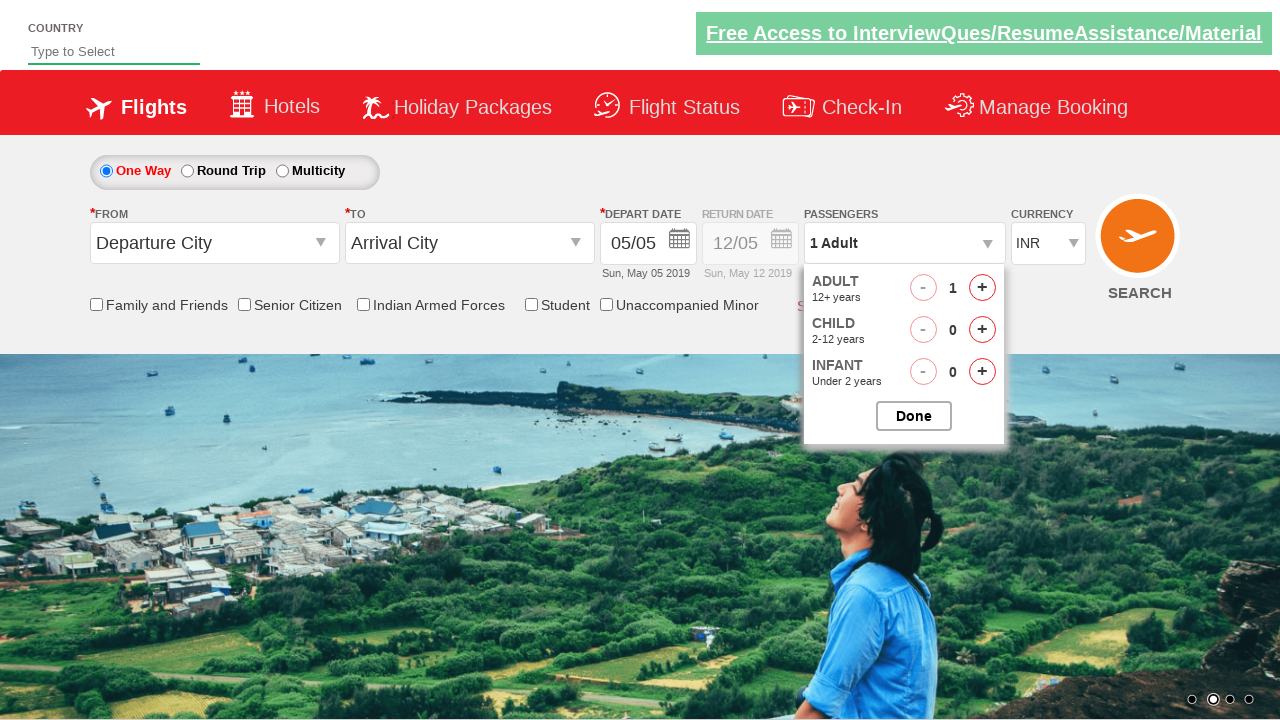

Incremented adult passenger count (1st manual click) at (982, 288) on #hrefIncAdt
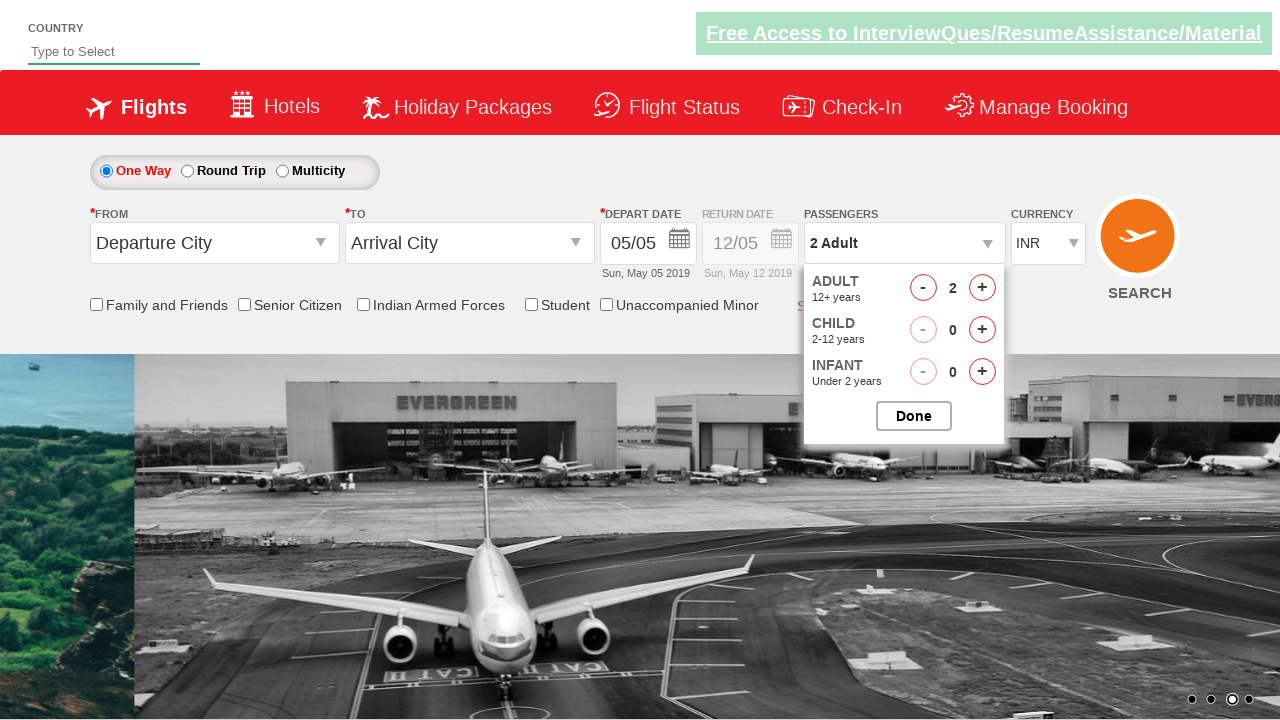

Incremented adult passenger count (2nd manual click) at (982, 288) on #hrefIncAdt
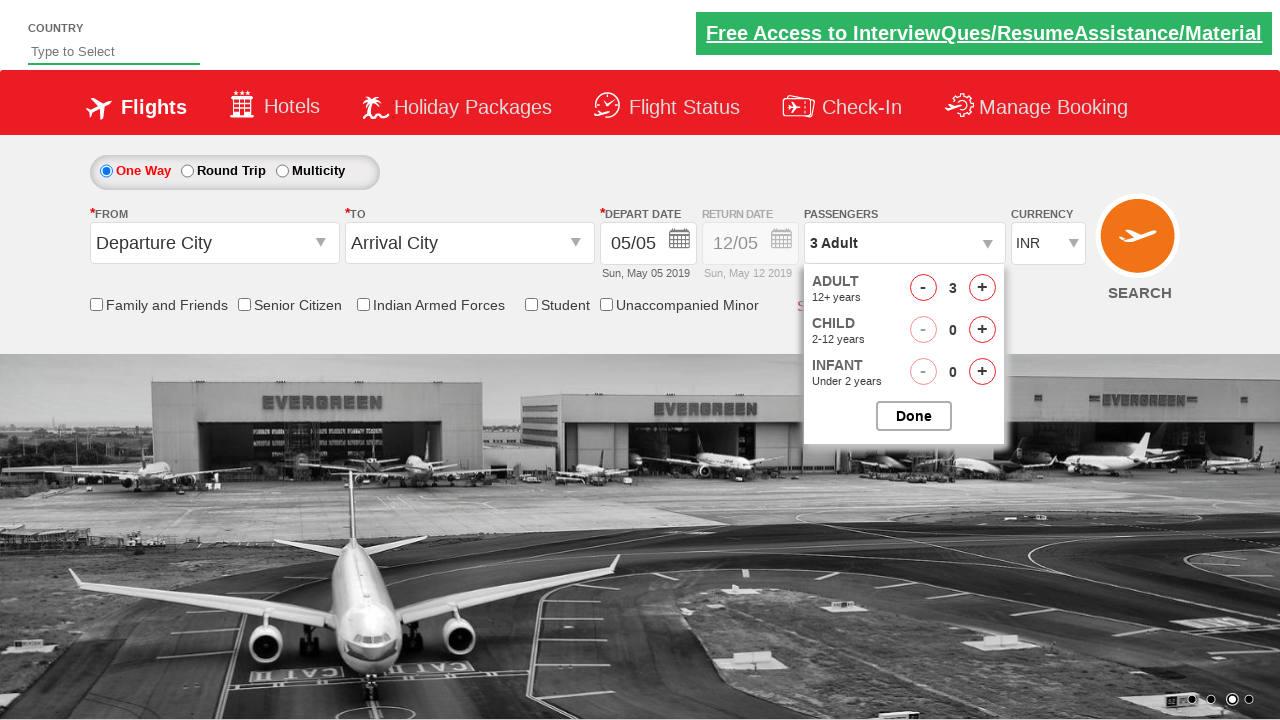

Incremented adult passenger count (3rd manual click) at (982, 288) on #hrefIncAdt
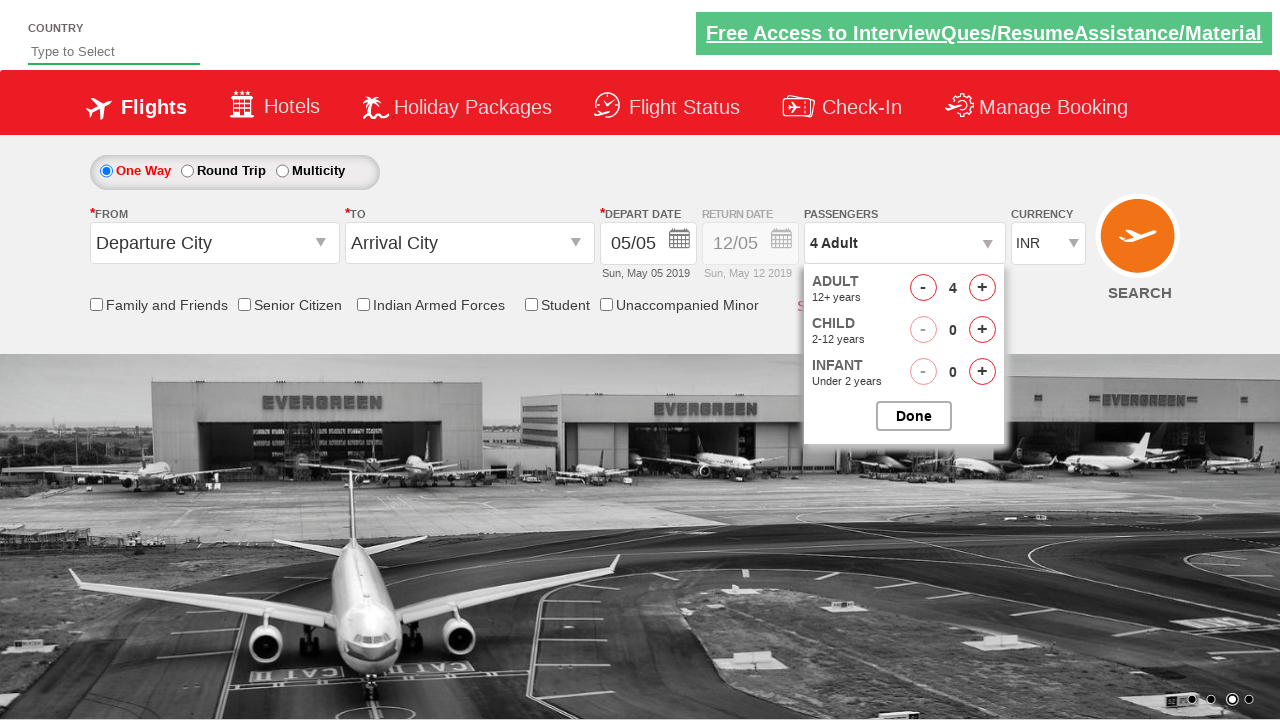

Incremented adult passenger count (loop iteration 1 of 3) at (982, 288) on #hrefIncAdt
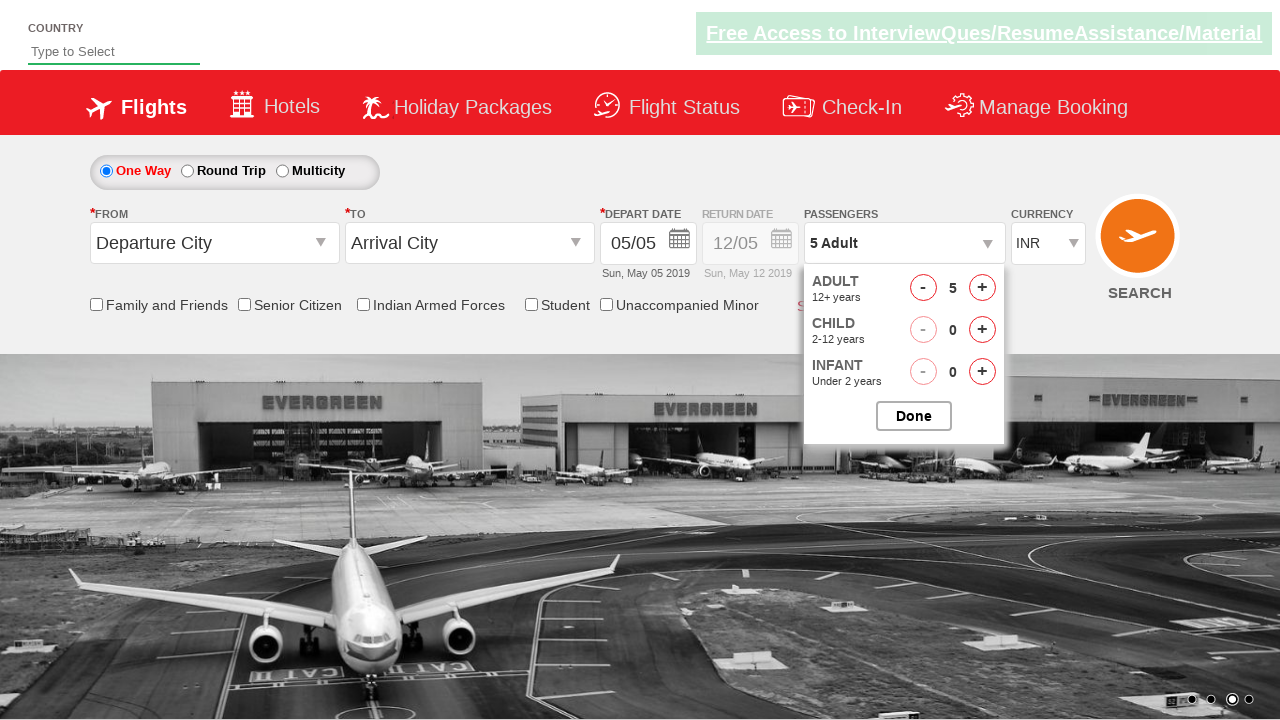

Incremented adult passenger count (loop iteration 2 of 3) at (982, 288) on #hrefIncAdt
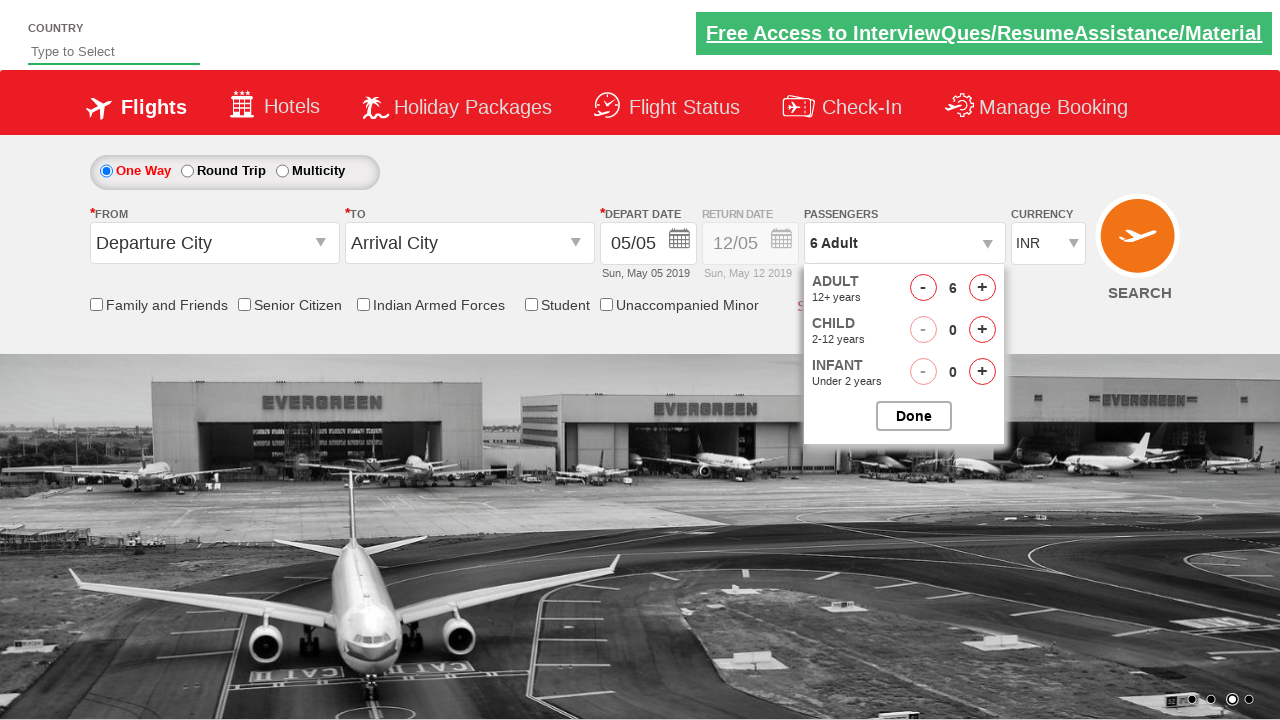

Incremented adult passenger count (loop iteration 3 of 3) at (982, 288) on #hrefIncAdt
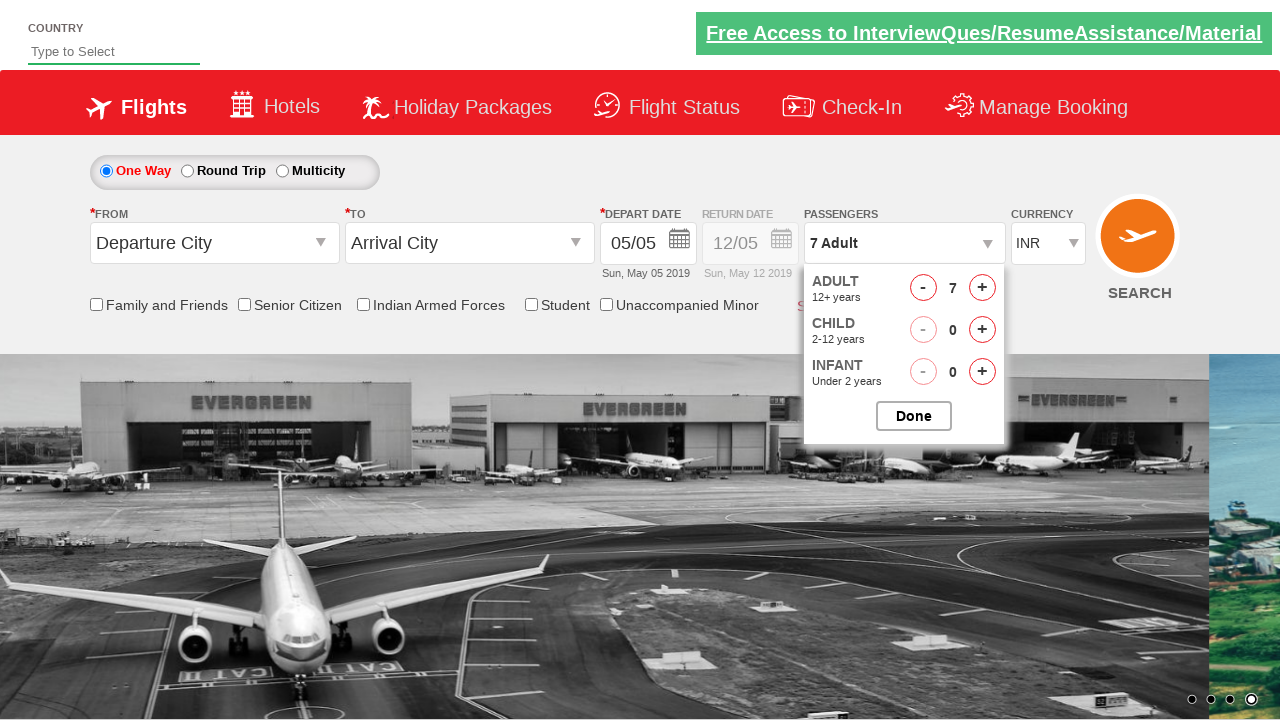

Incremented adult passenger count (loop iteration 1 of 2) at (982, 288) on #hrefIncAdt
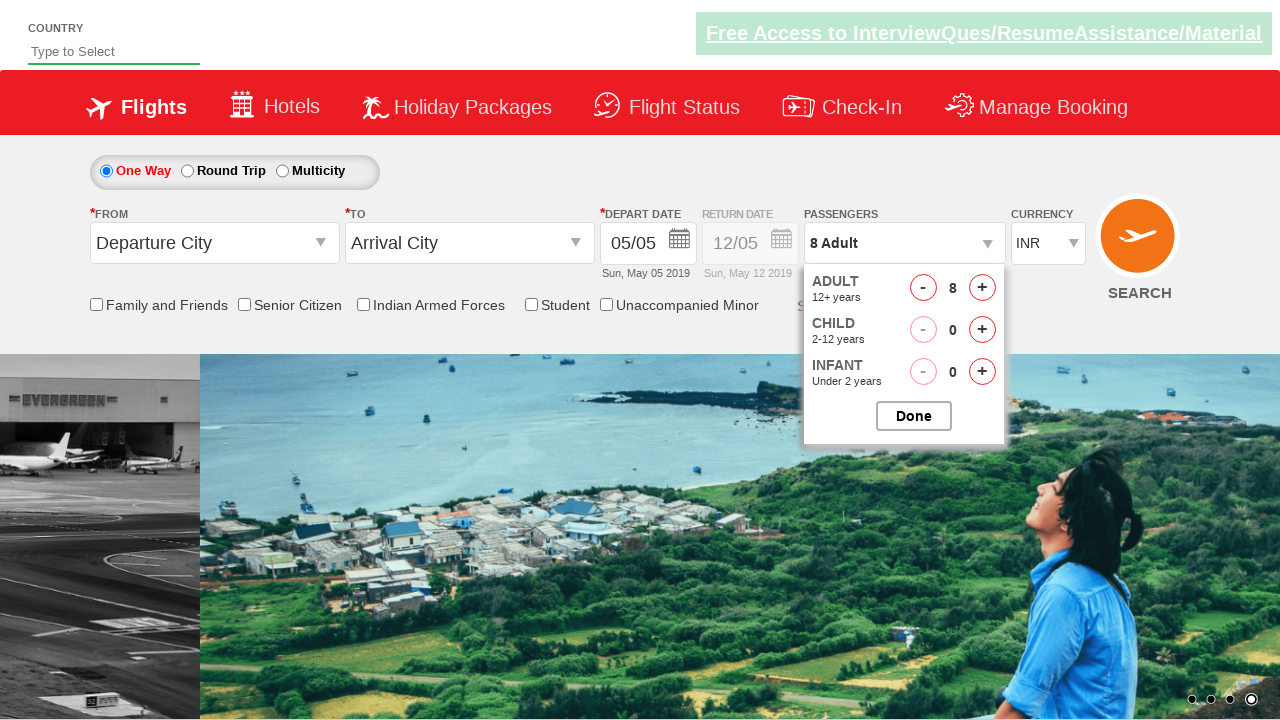

Incremented adult passenger count (loop iteration 2 of 2) at (982, 288) on #hrefIncAdt
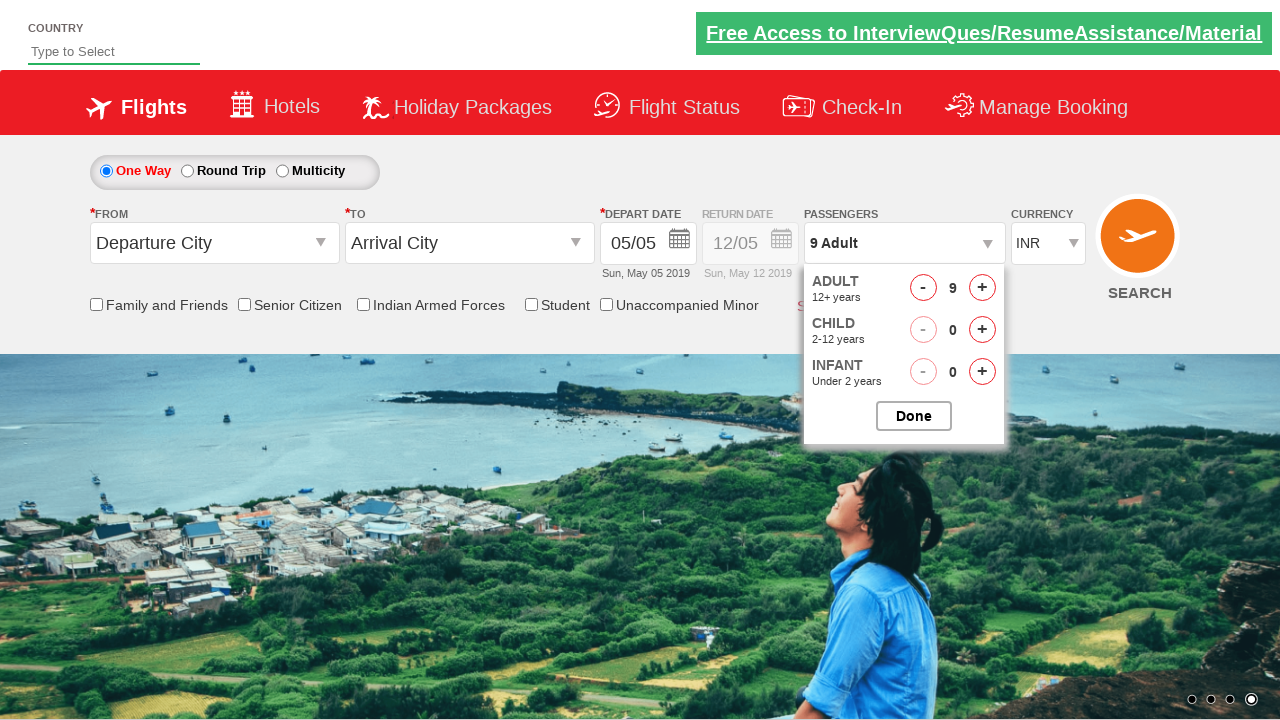

Closed passenger selection dropdown at (914, 416) on #btnclosepaxoption
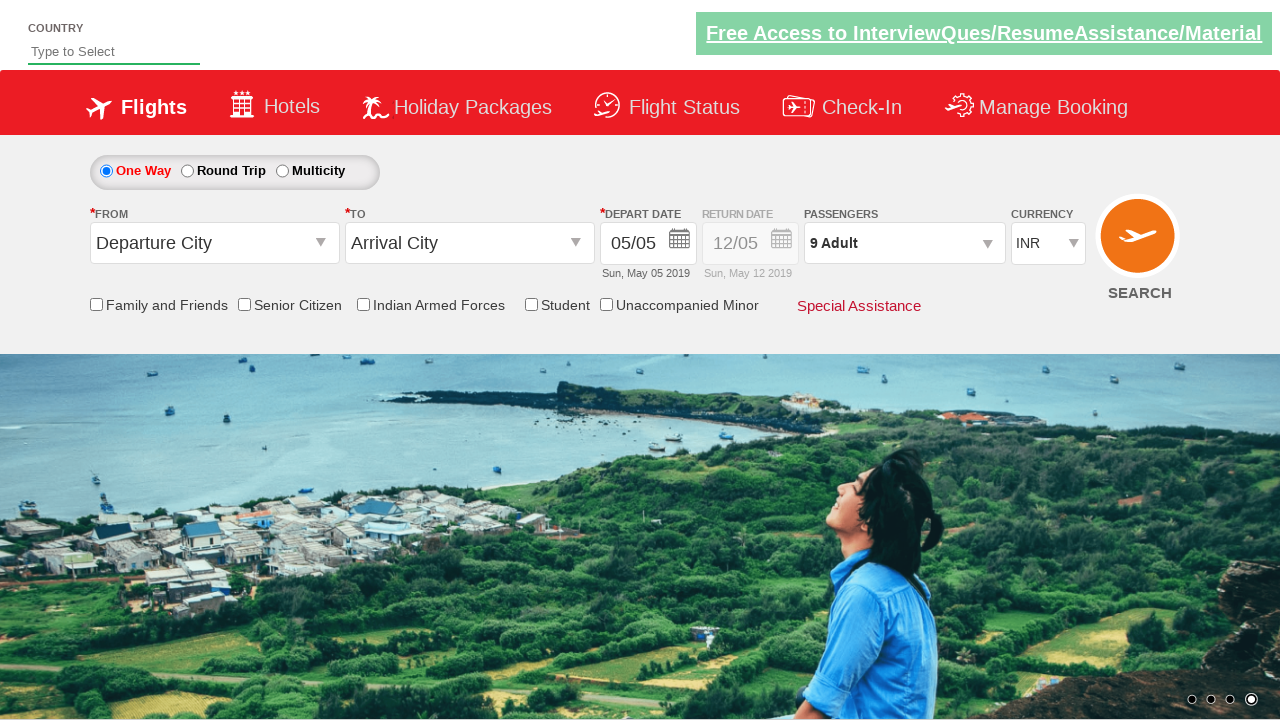

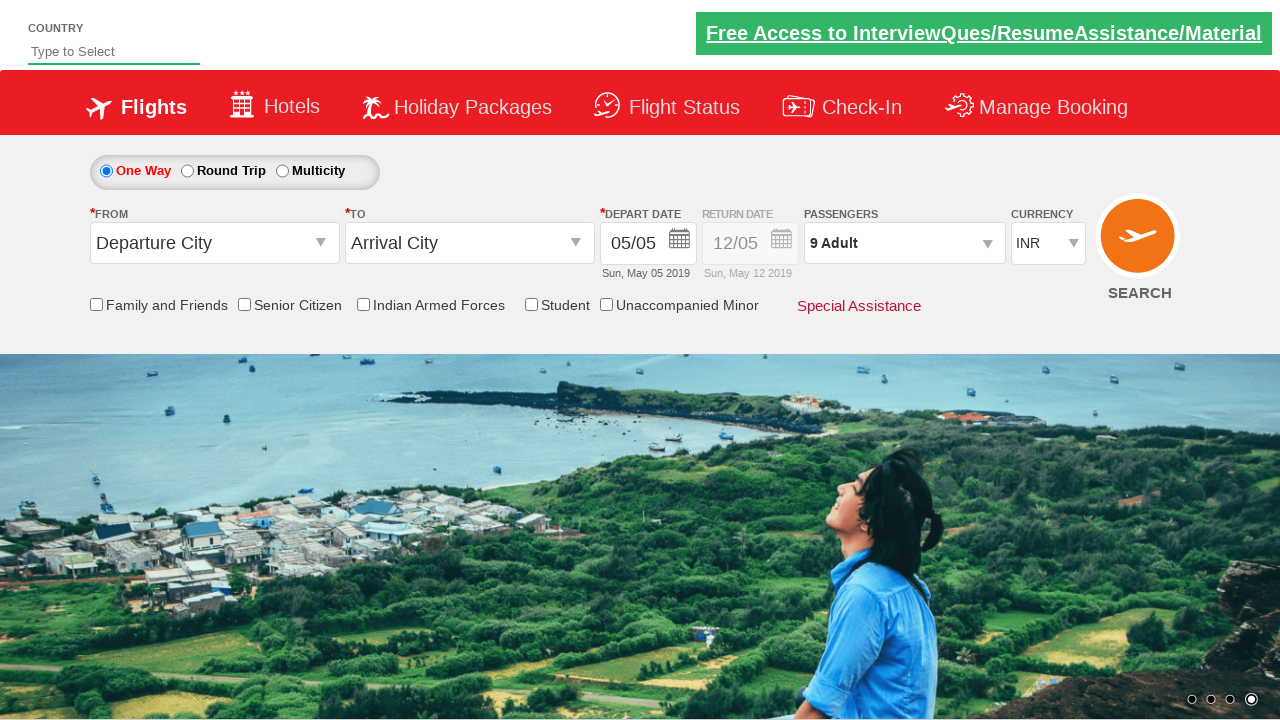